Tests sorting products by price from lowest to highest using the dropdown selector and verifies the sort order

Starting URL: https://bstackdemo.com/

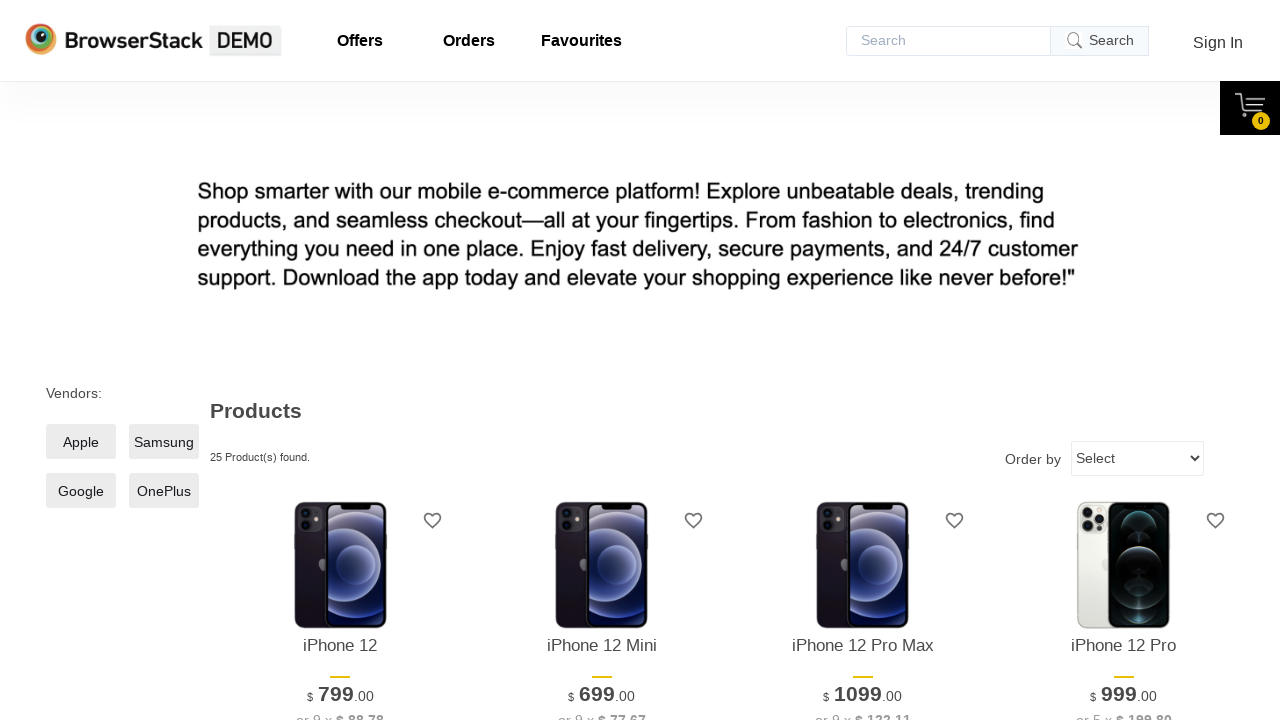

Selected 'Lowest to Highest' price sorting option from dropdown on select
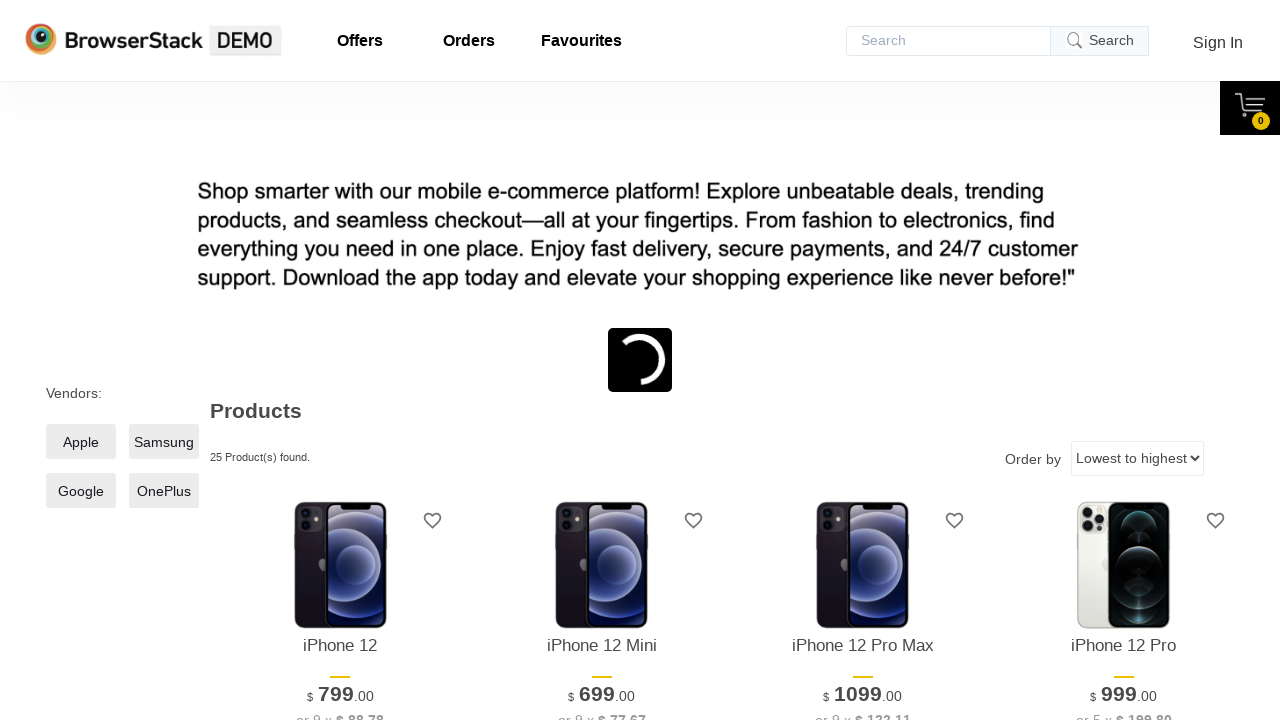

Waited for products to re-sort after selecting lowest to highest price option
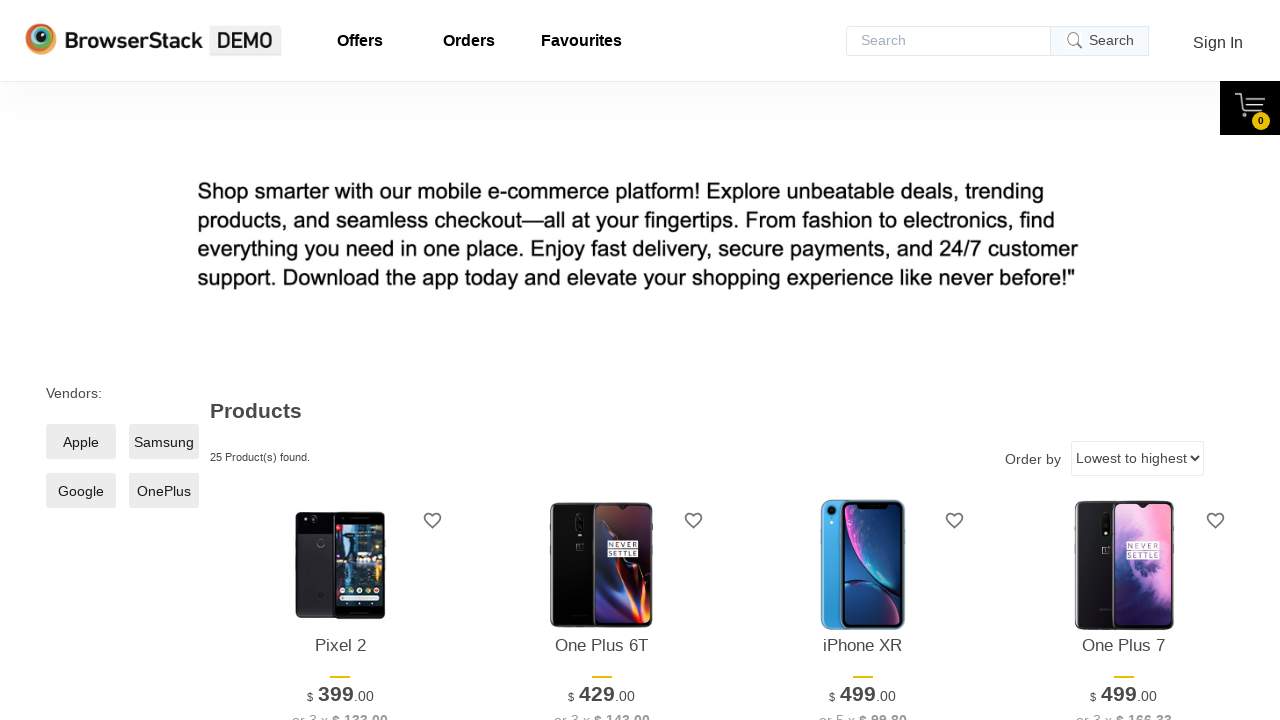

Verified first product price element is displayed
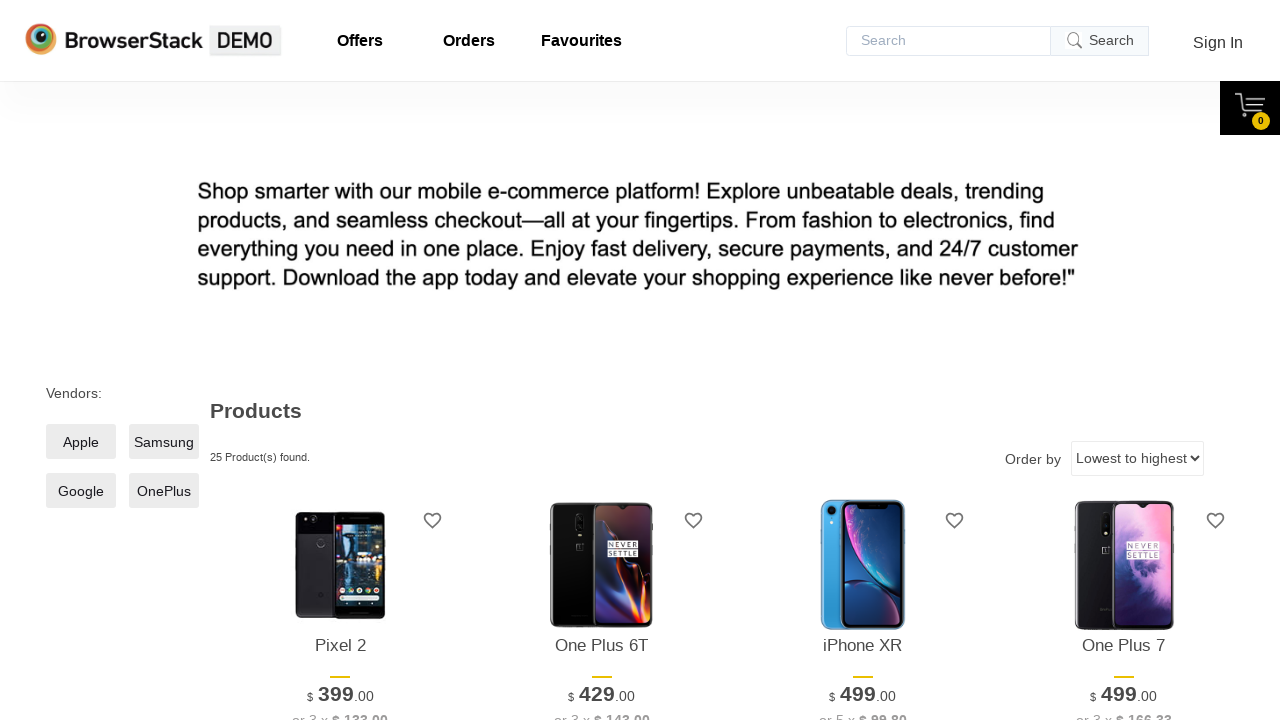

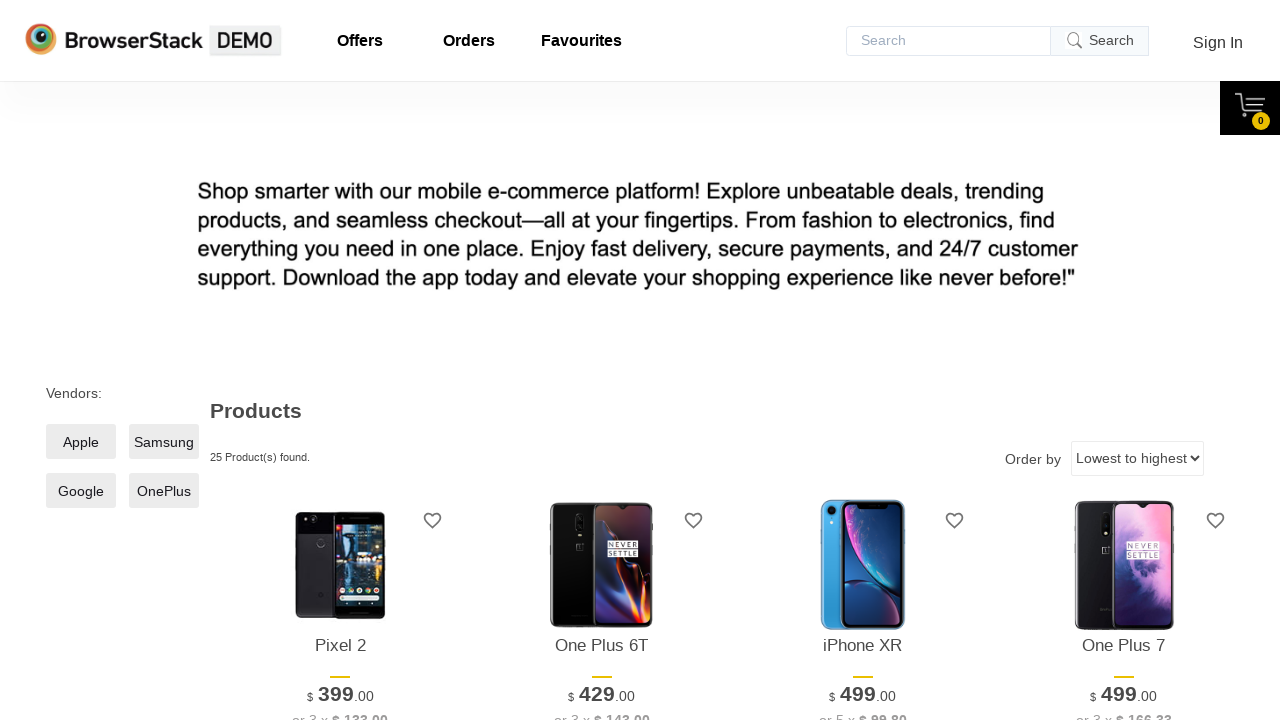